Tests mouse hover functionality by hovering over the 'Automation Tools' button to trigger dropdown menu display

Starting URL: http://seleniumpractise.blogspot.com/2016/08/how-to-perform-mouse-hover-in-selenium.html

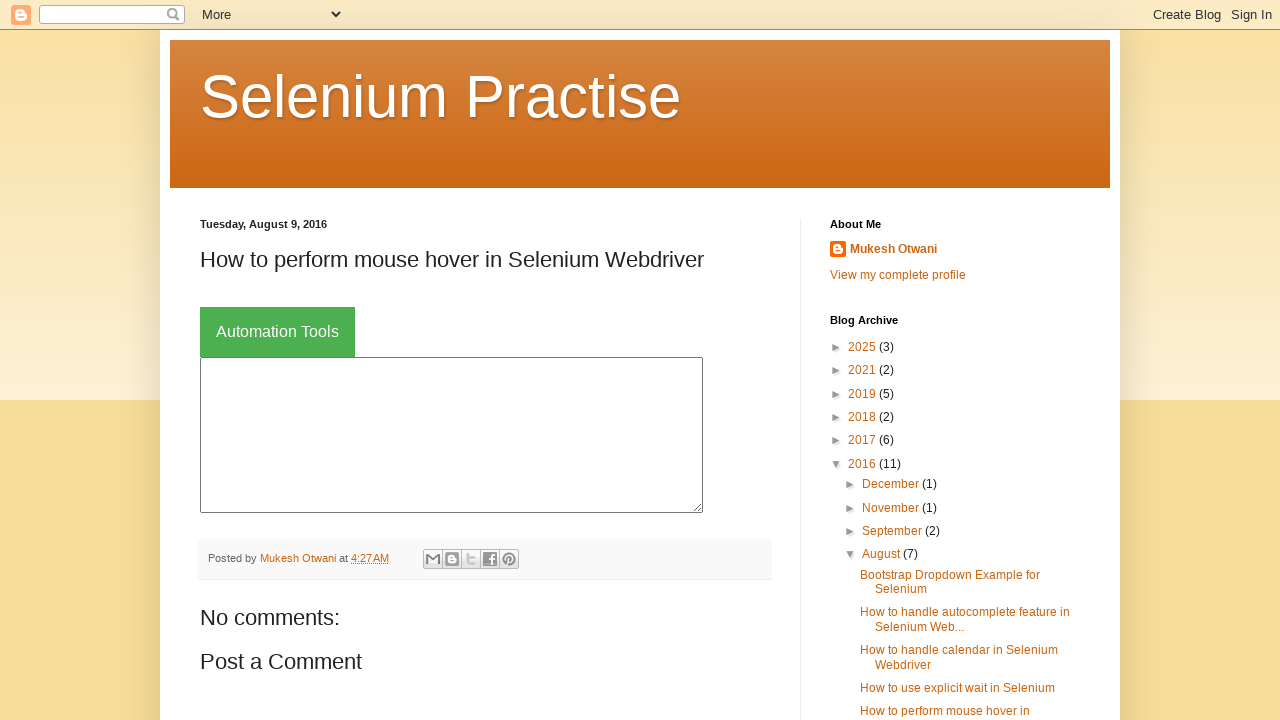

Located 'Automation Tools' button element
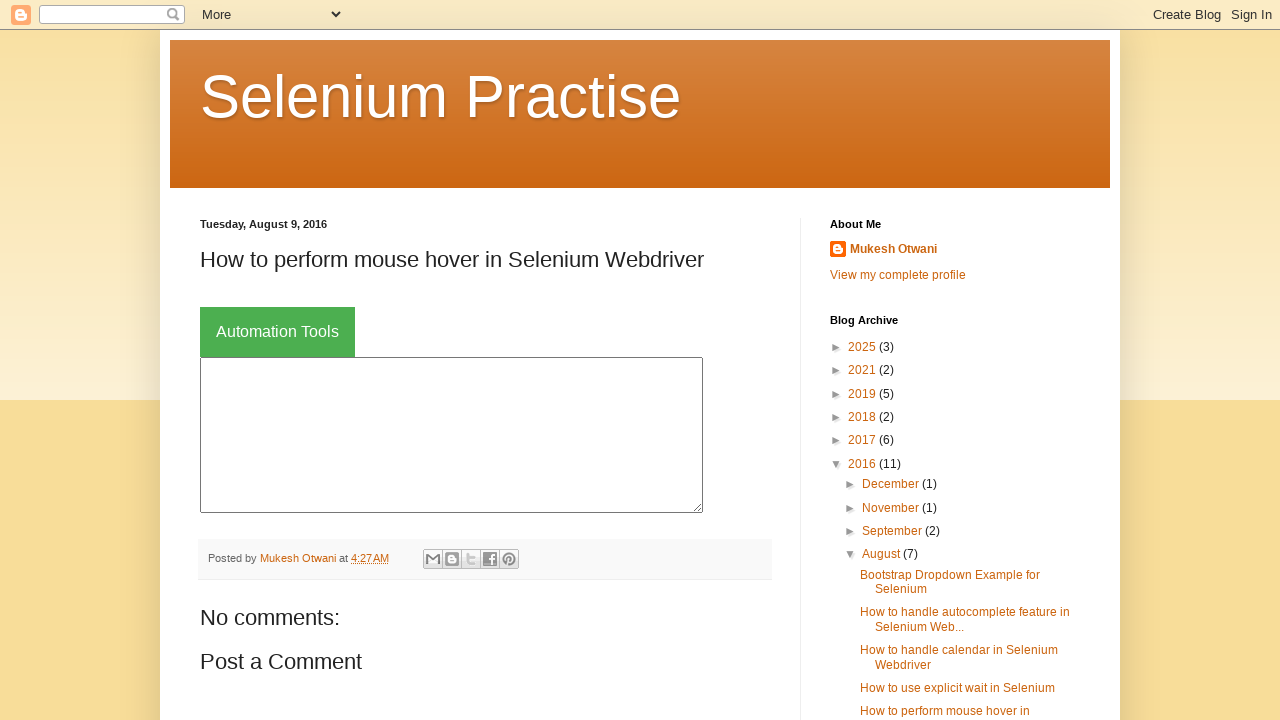

Hovered over 'Automation Tools' button to trigger dropdown menu at (278, 332) on xpath=//button[text()='Automation Tools']
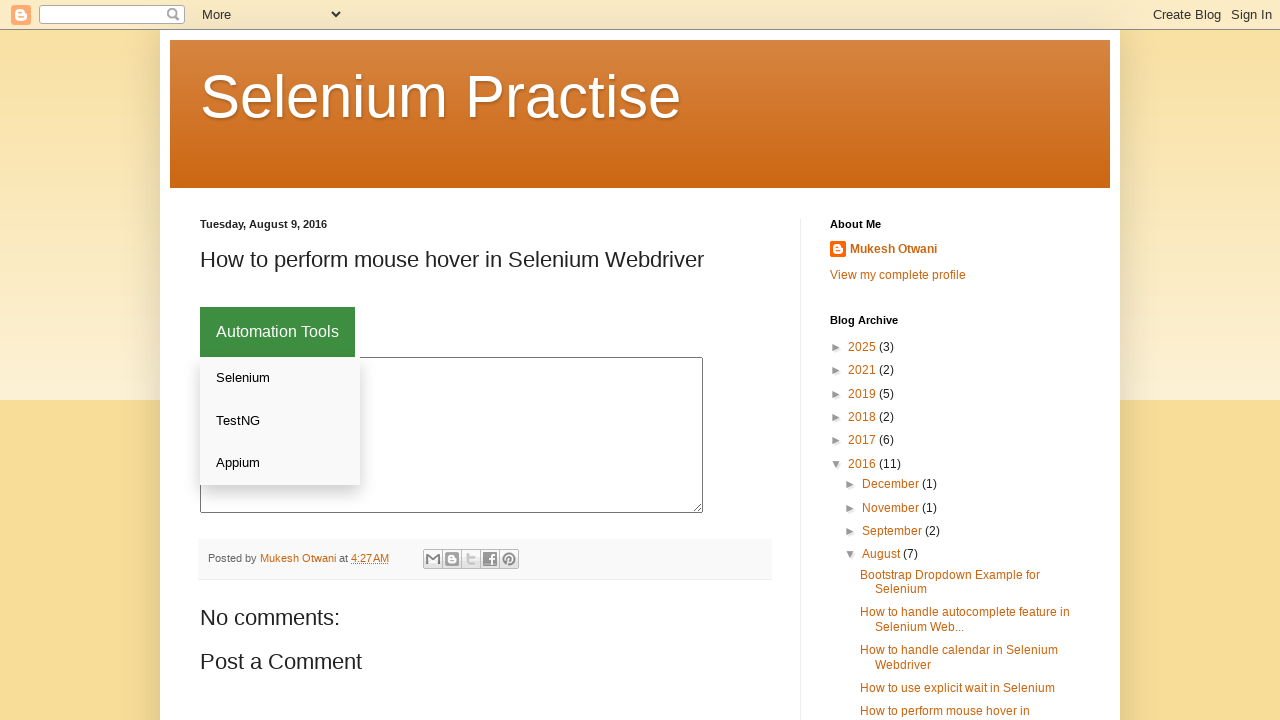

Waited for hover effect to be visible
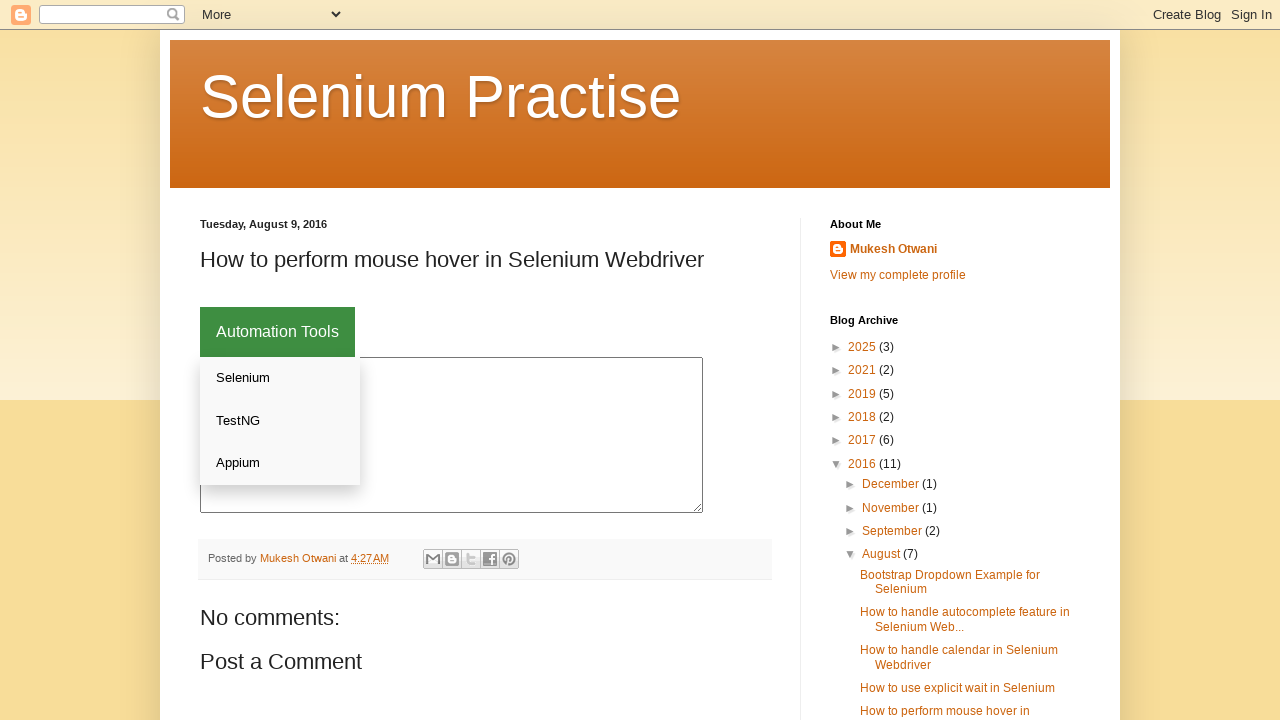

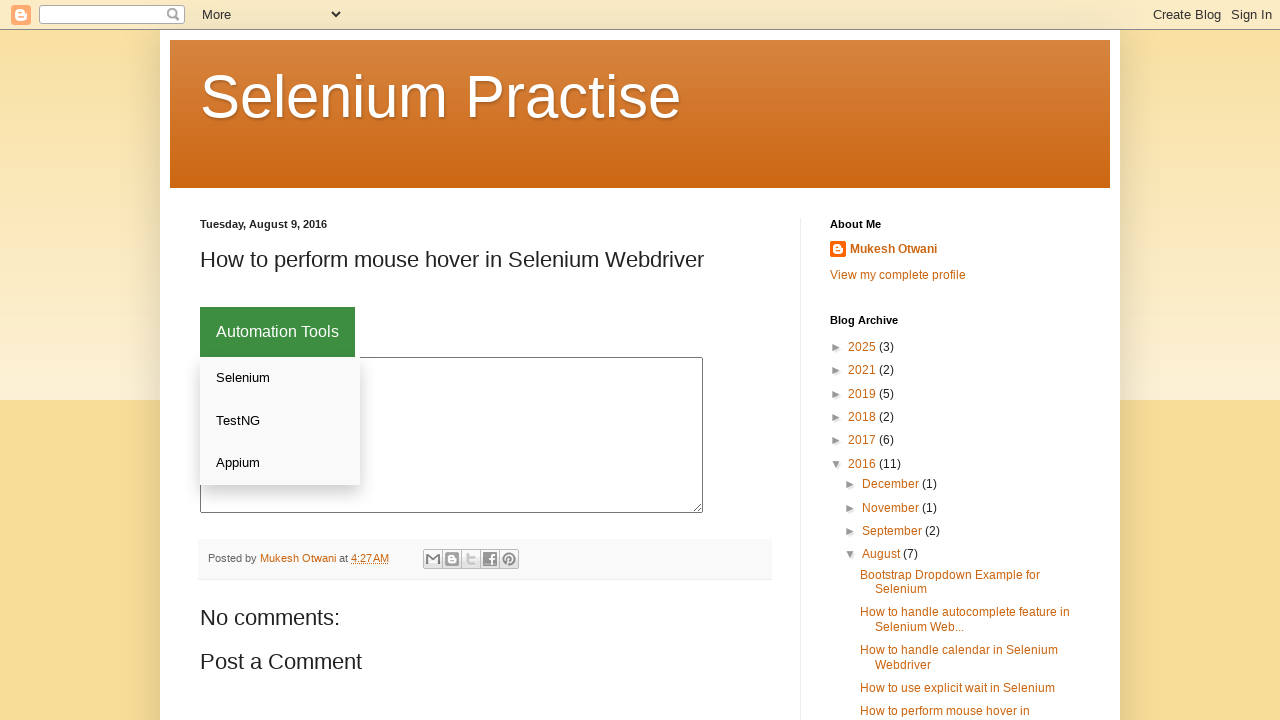